Navigates to the Automation Practice page and verifies that a broken link element exists by locating it on the page

Starting URL: https://rahulshettyacademy.com/AutomationPractice/

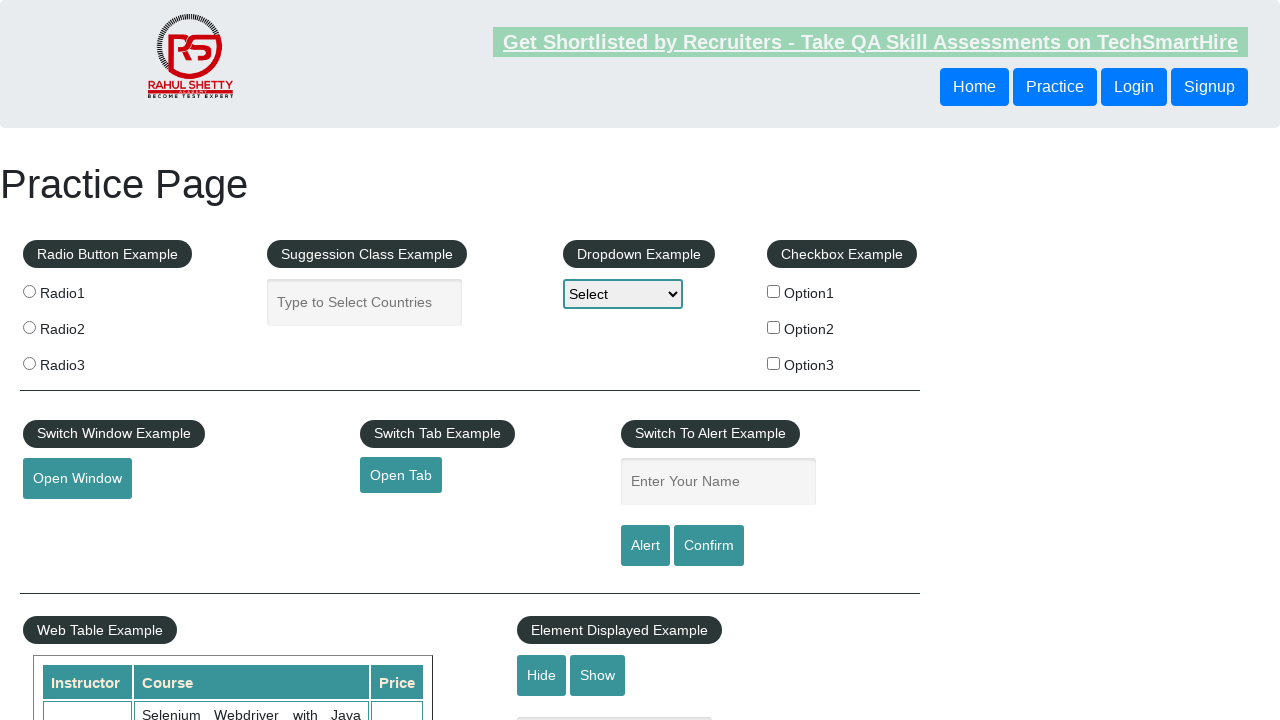

Located broken link element with href containing 'brokenlink'
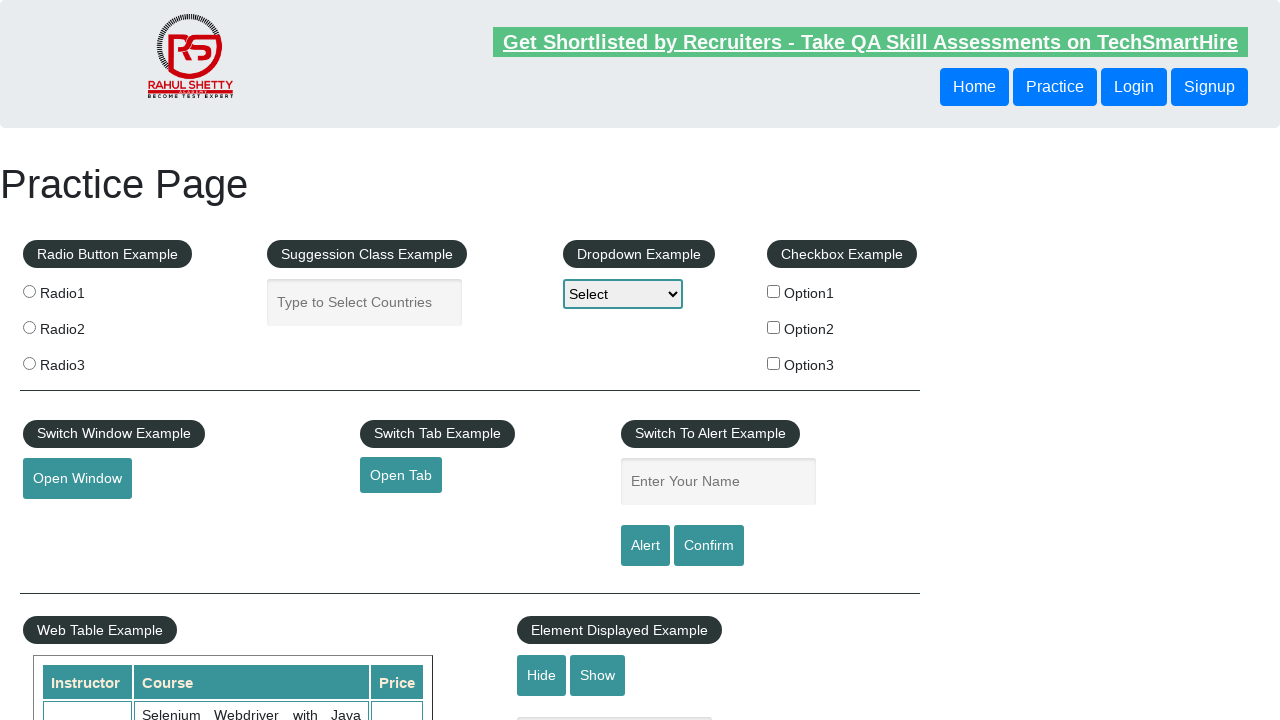

Broken link element became visible
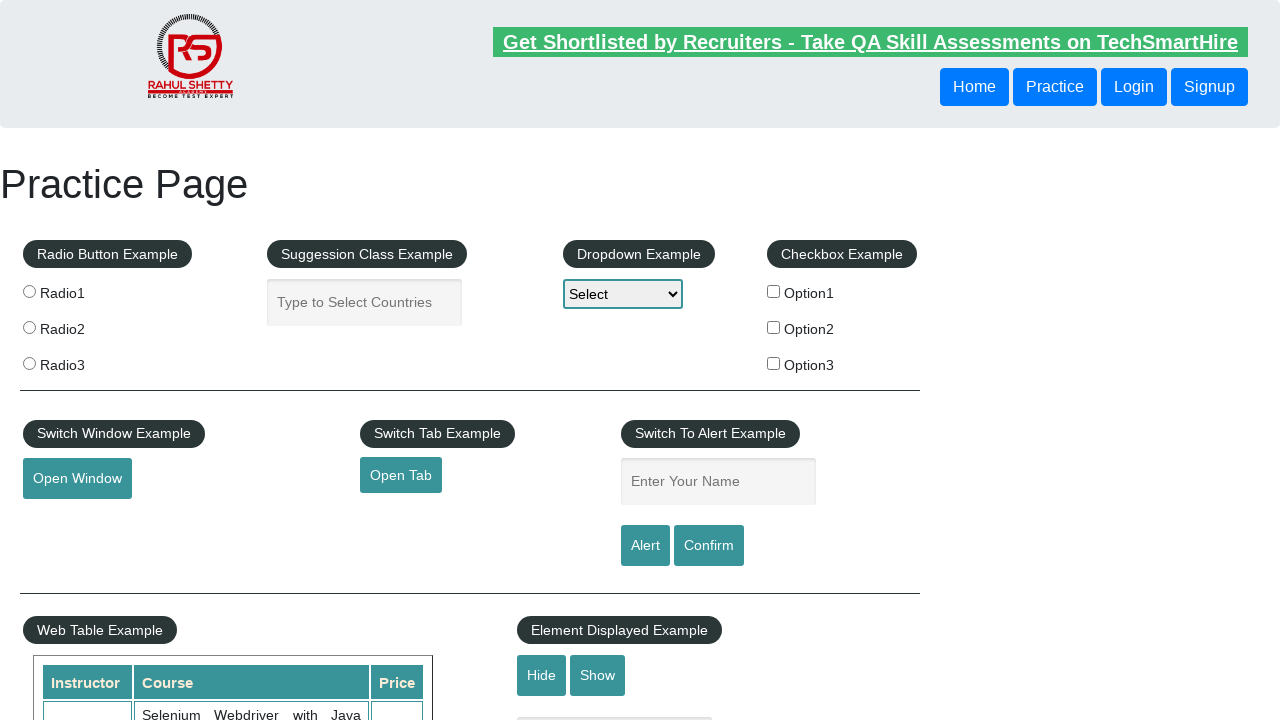

Retrieved href attribute value: https://rahulshettyacademy.com/brokenlink
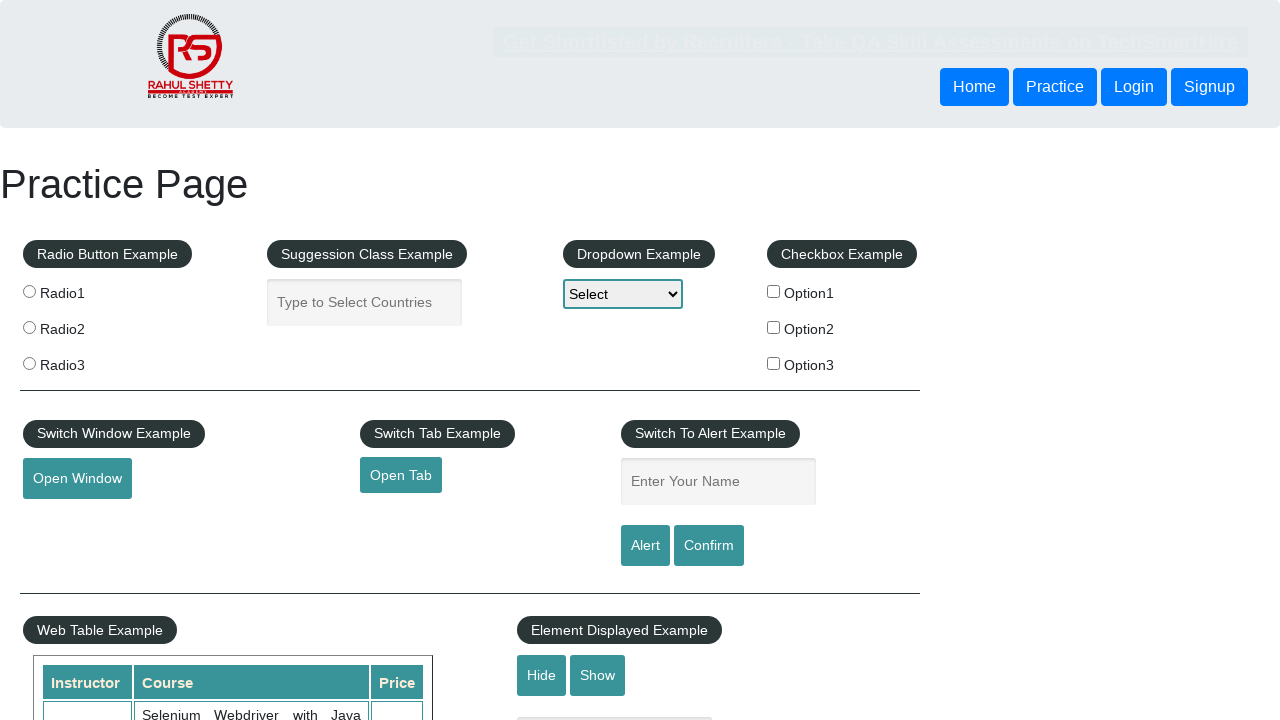

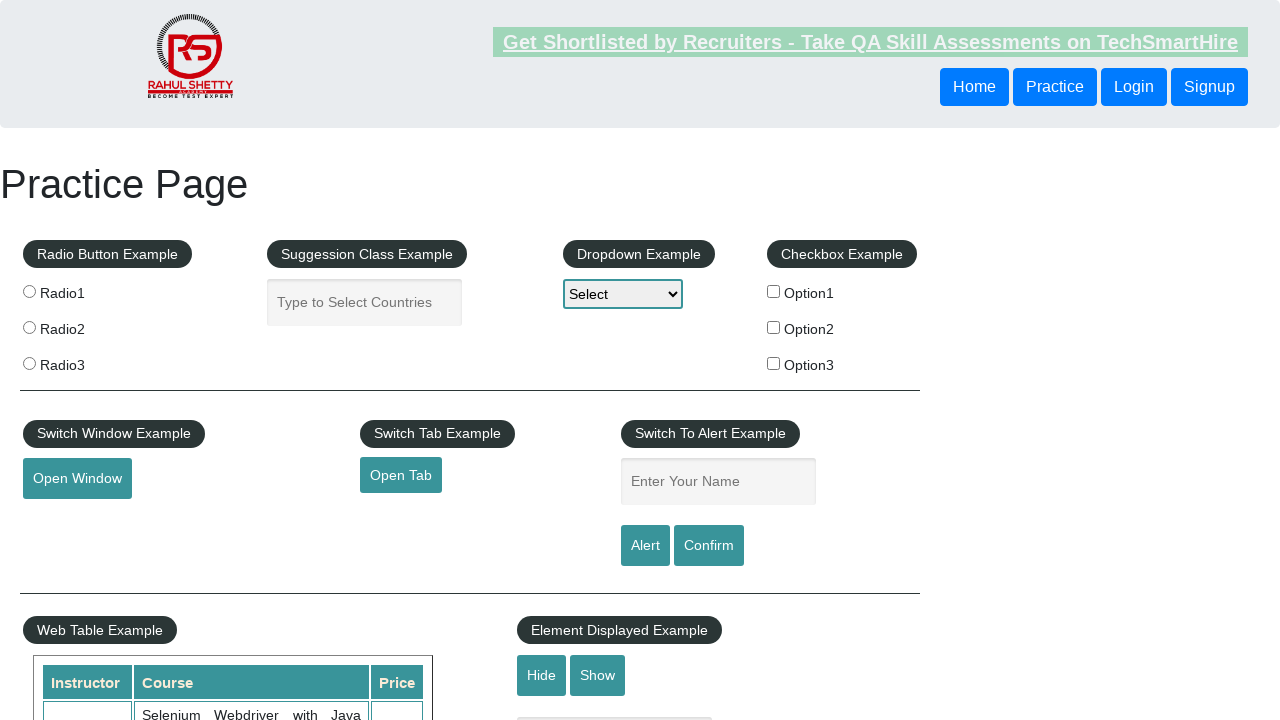